Tests registration form by filling in required fields (first name, last name, email) and submitting the form

Starting URL: http://suninjuly.github.io/registration1.html

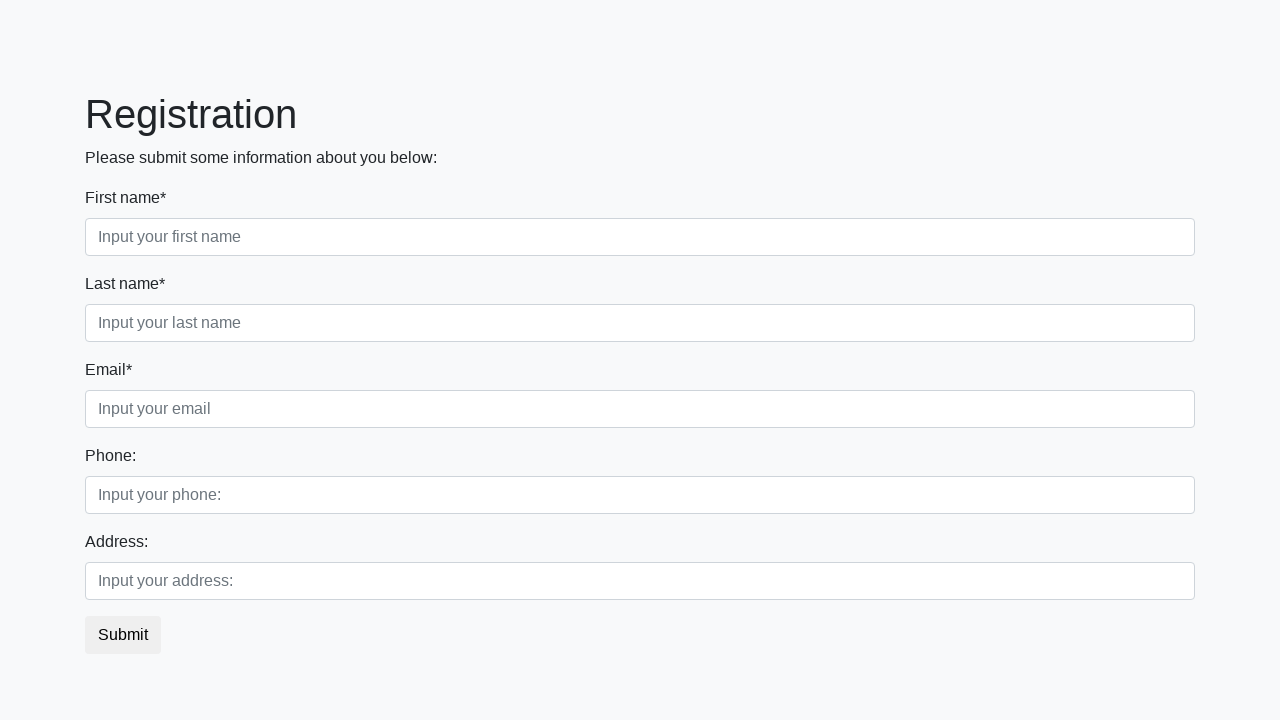

Filled first name field with 'John' on //label[contains(text(), "First name")]/following-sibling::input
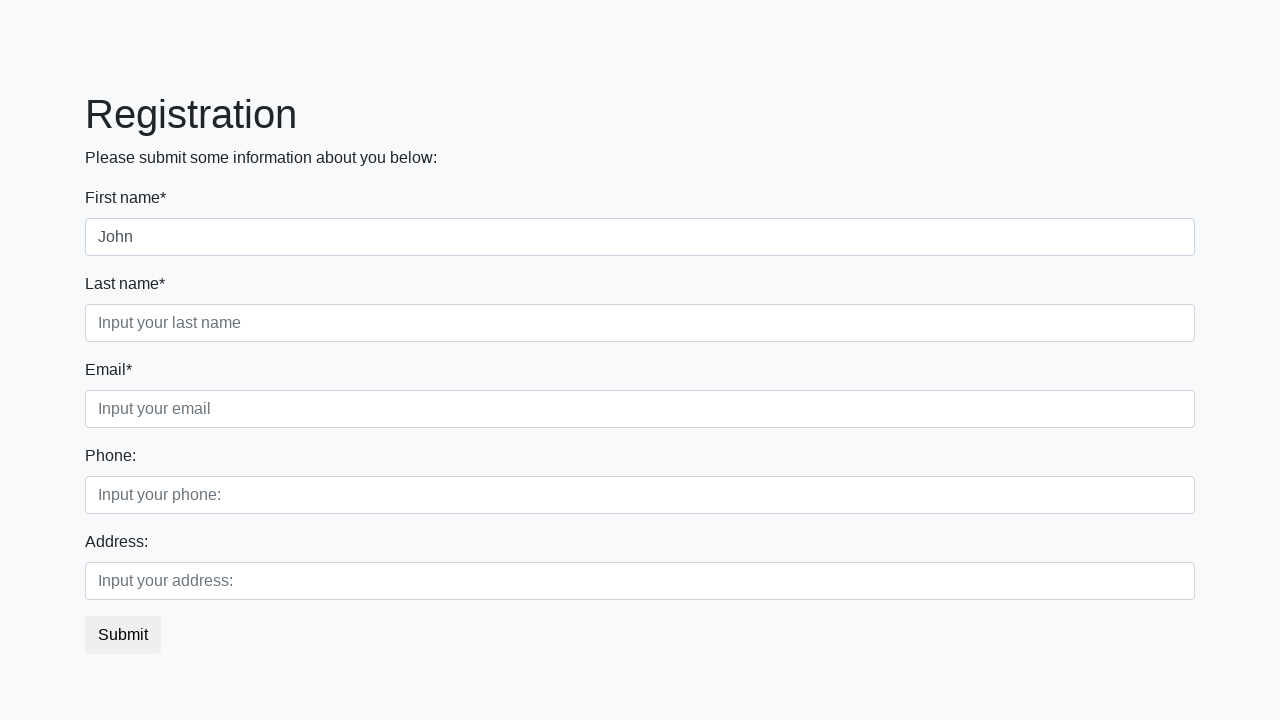

Filled last name field with 'Smith' on //label[contains(text(), "Last name")]/following-sibling::input
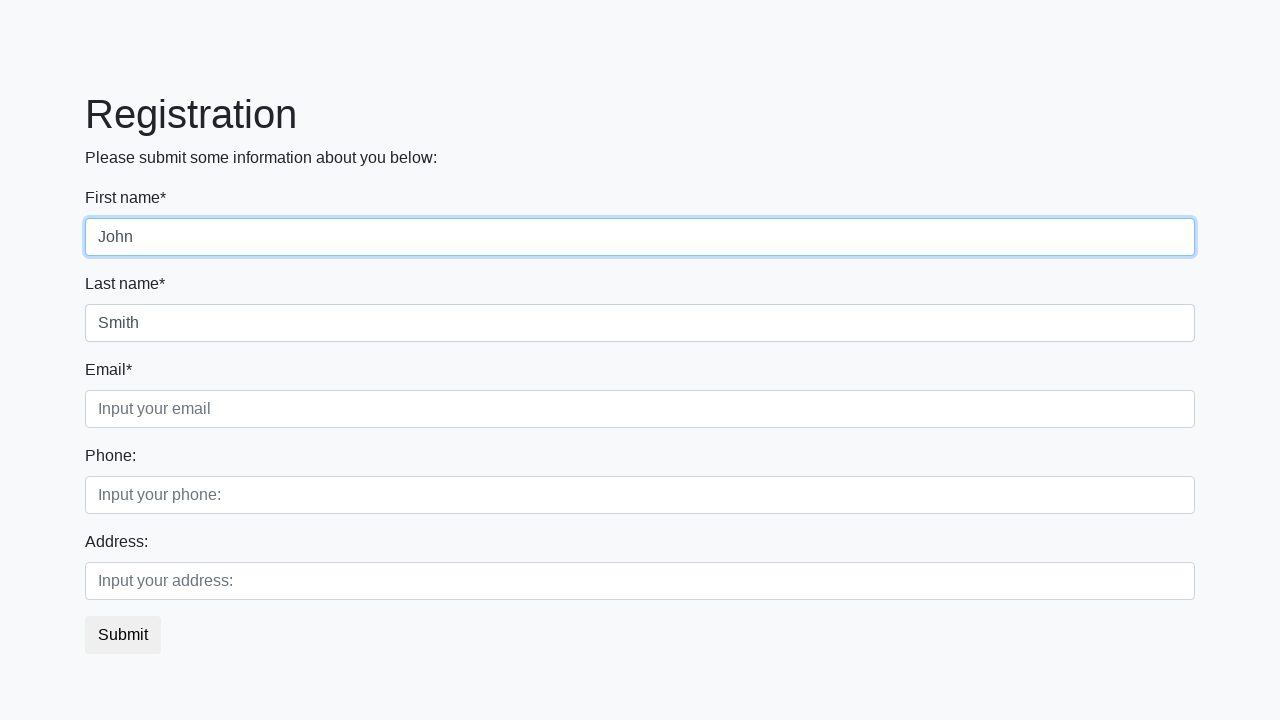

Filled email field with 'john.smith@example.com' on //label[contains(text(), "Email")]/following-sibling::input
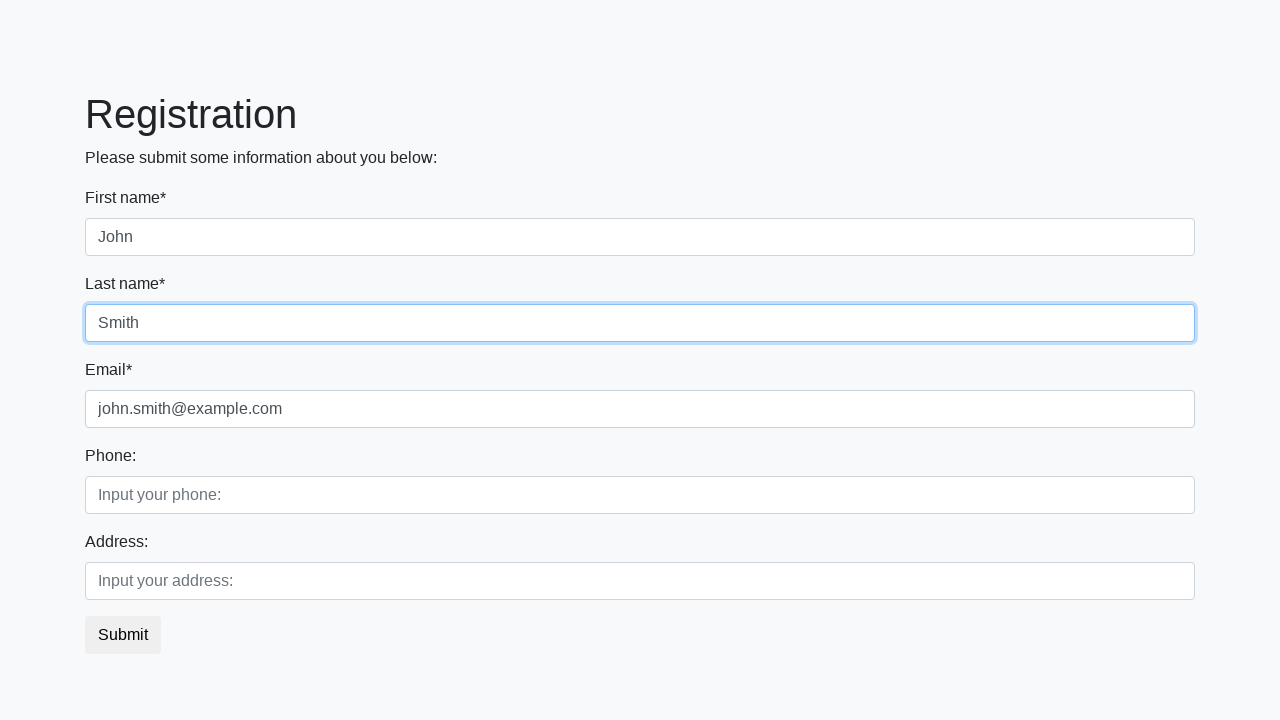

Clicked Submit button to submit registration form at (123, 635) on xpath=//button[text()="Submit"]
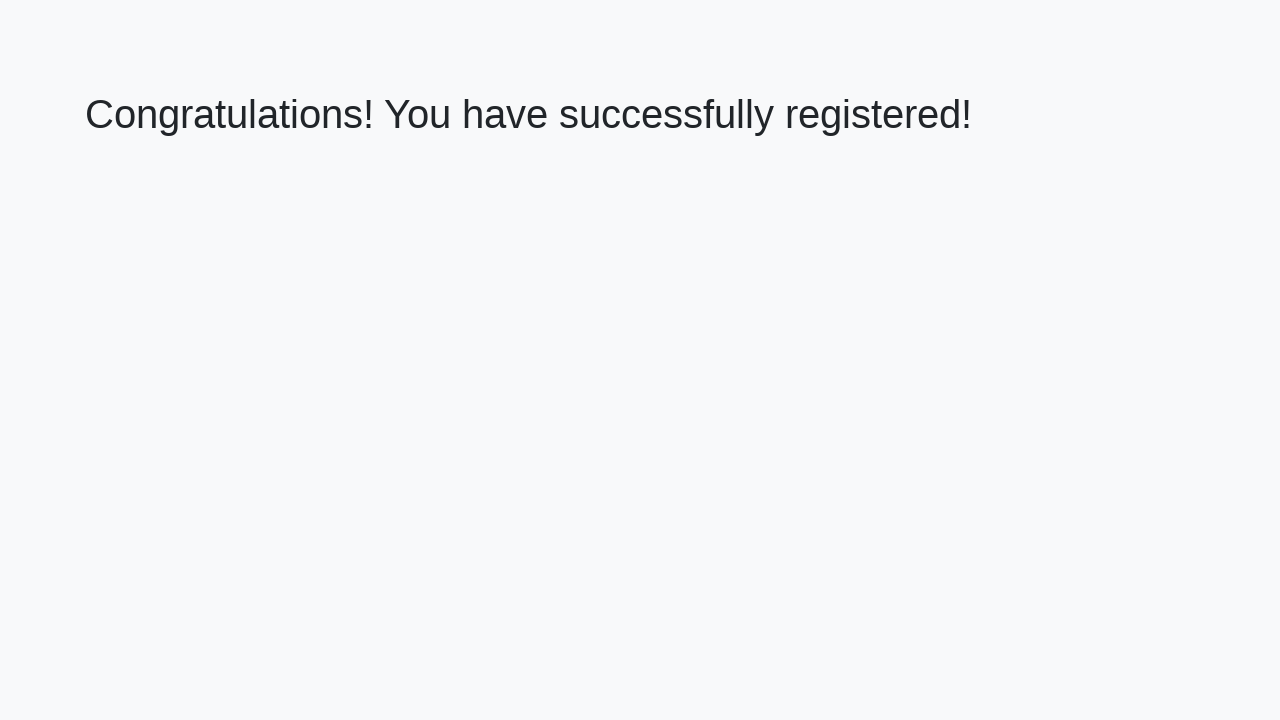

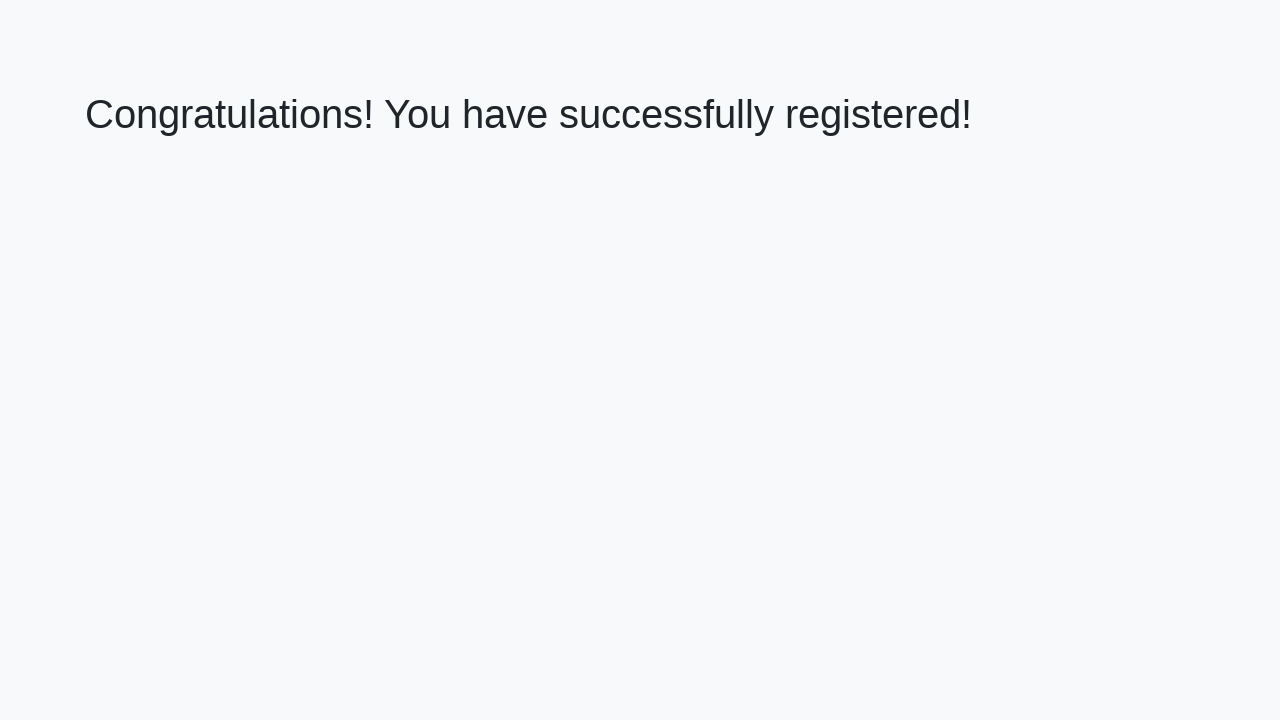